Navigates to a links practice page and clicks on a Home link using partial link text

Starting URL: https://www.tutorialspoint.com/selenium/practice/links.php

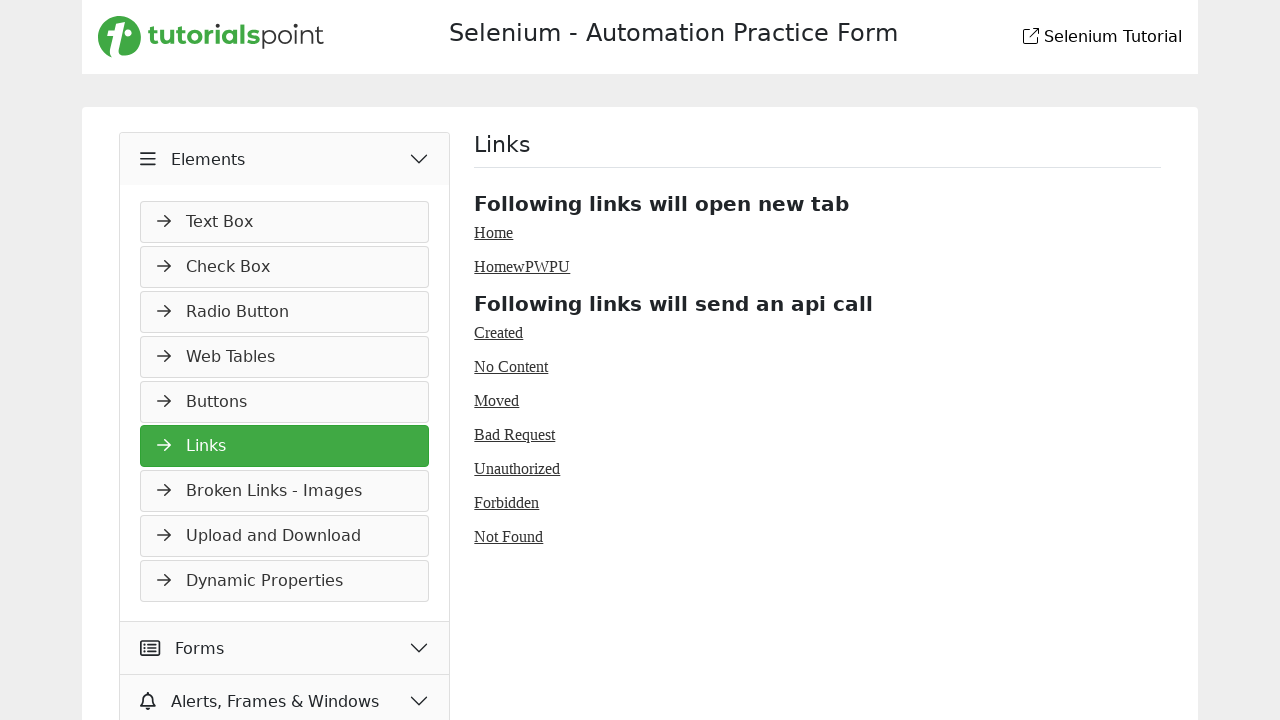

Navigated to links practice page
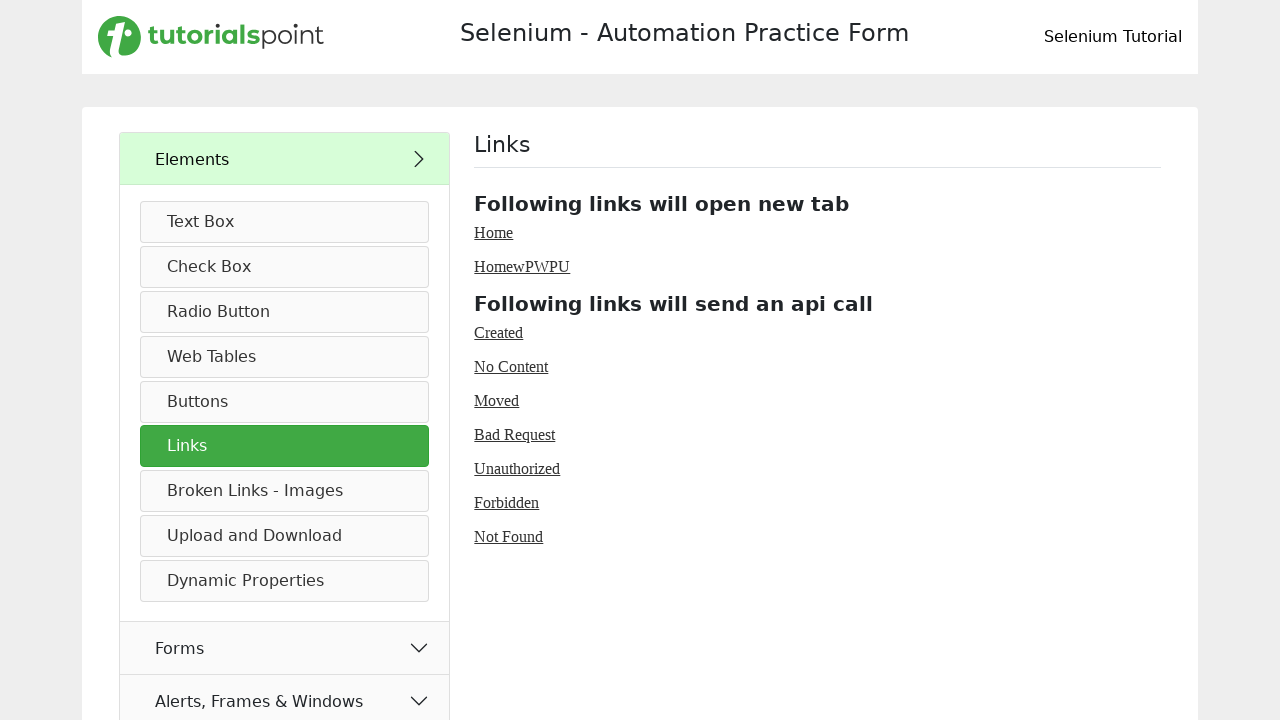

Clicked on Home link using partial text match at (494, 232) on text=Home
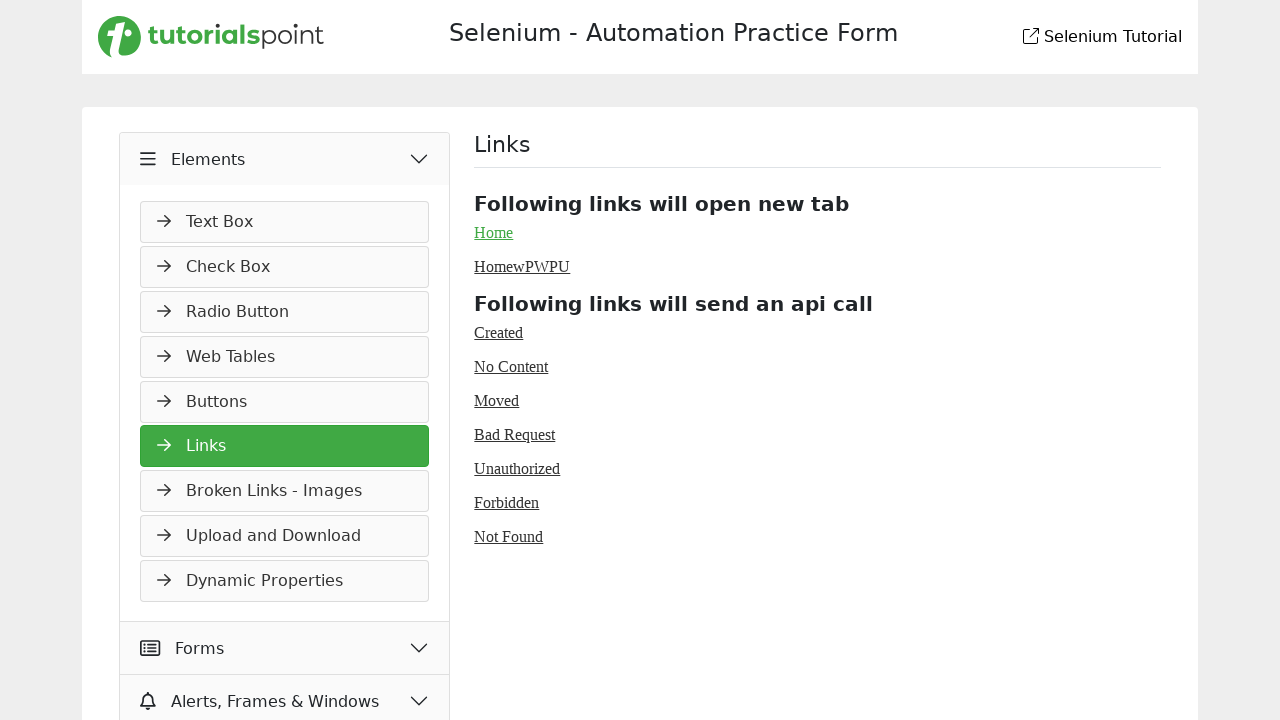

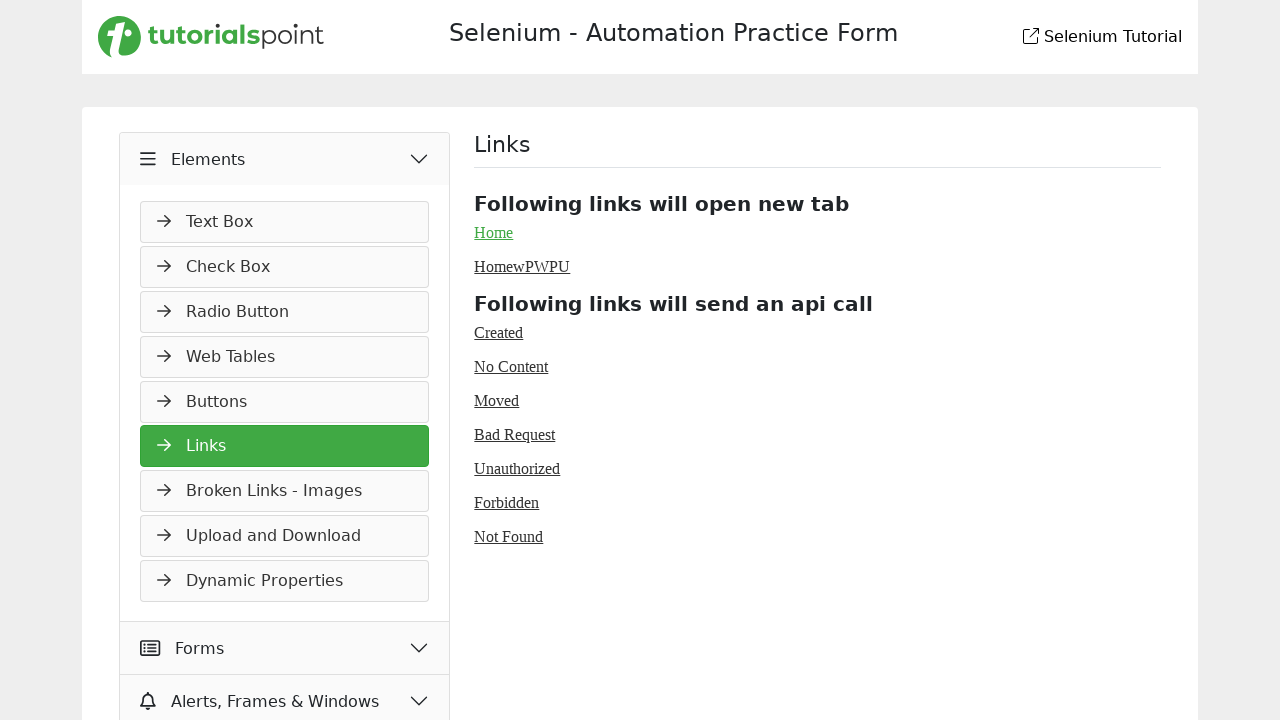